Navigates to a YouTube video page, maximizes the window, and scrolls to the bottom of the page

Starting URL: https://www.youtube.com/watch?v=O5BJVO3PDeQ&t=2414s

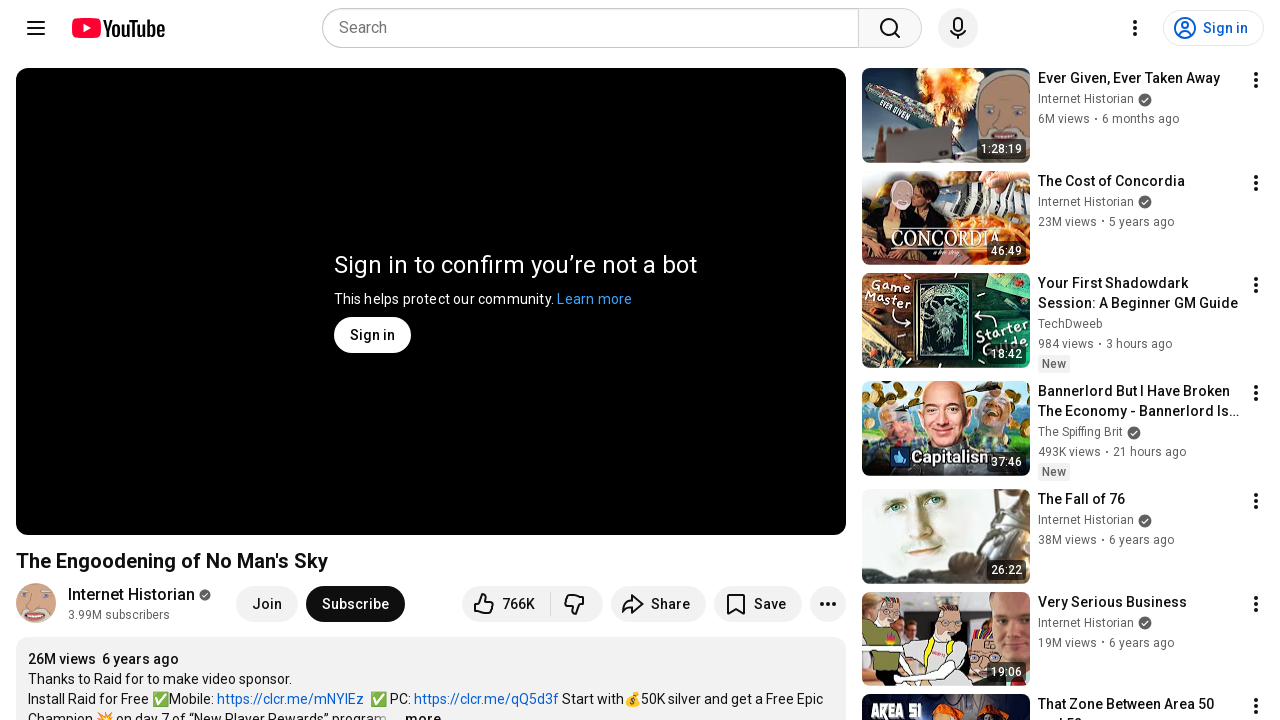

Navigated to YouTube video page
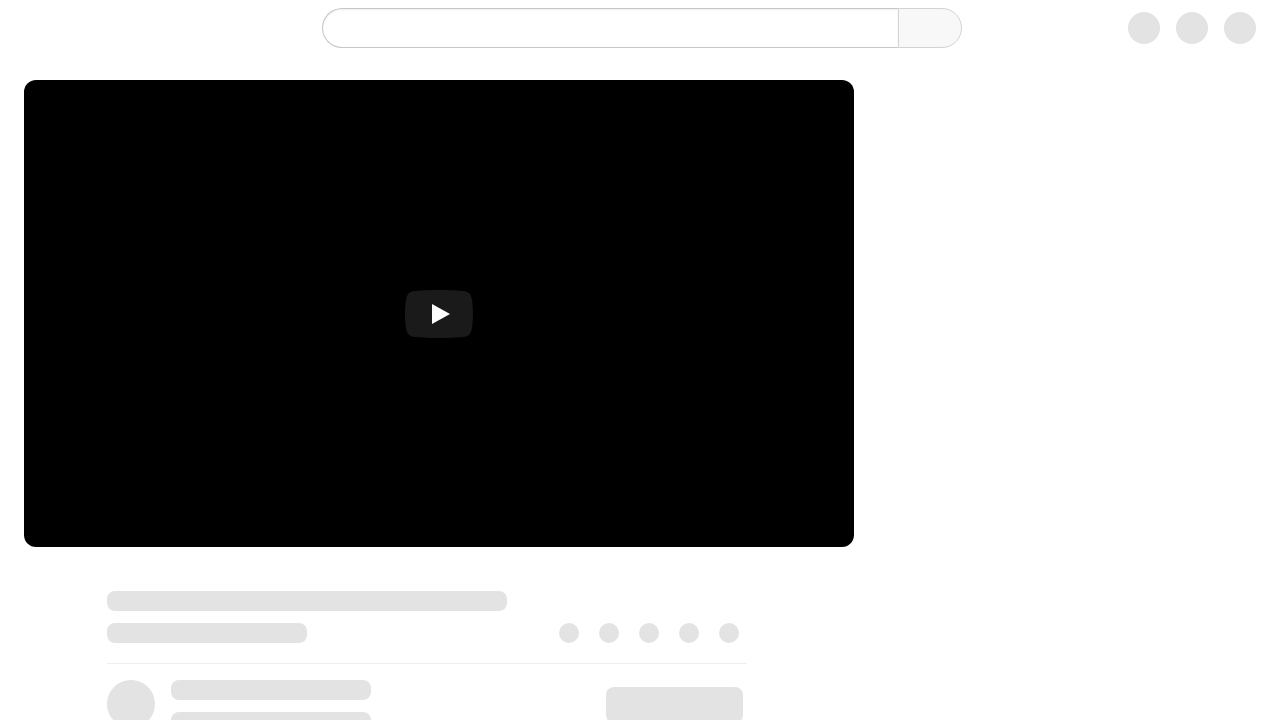

Maximized window to 1920x1080
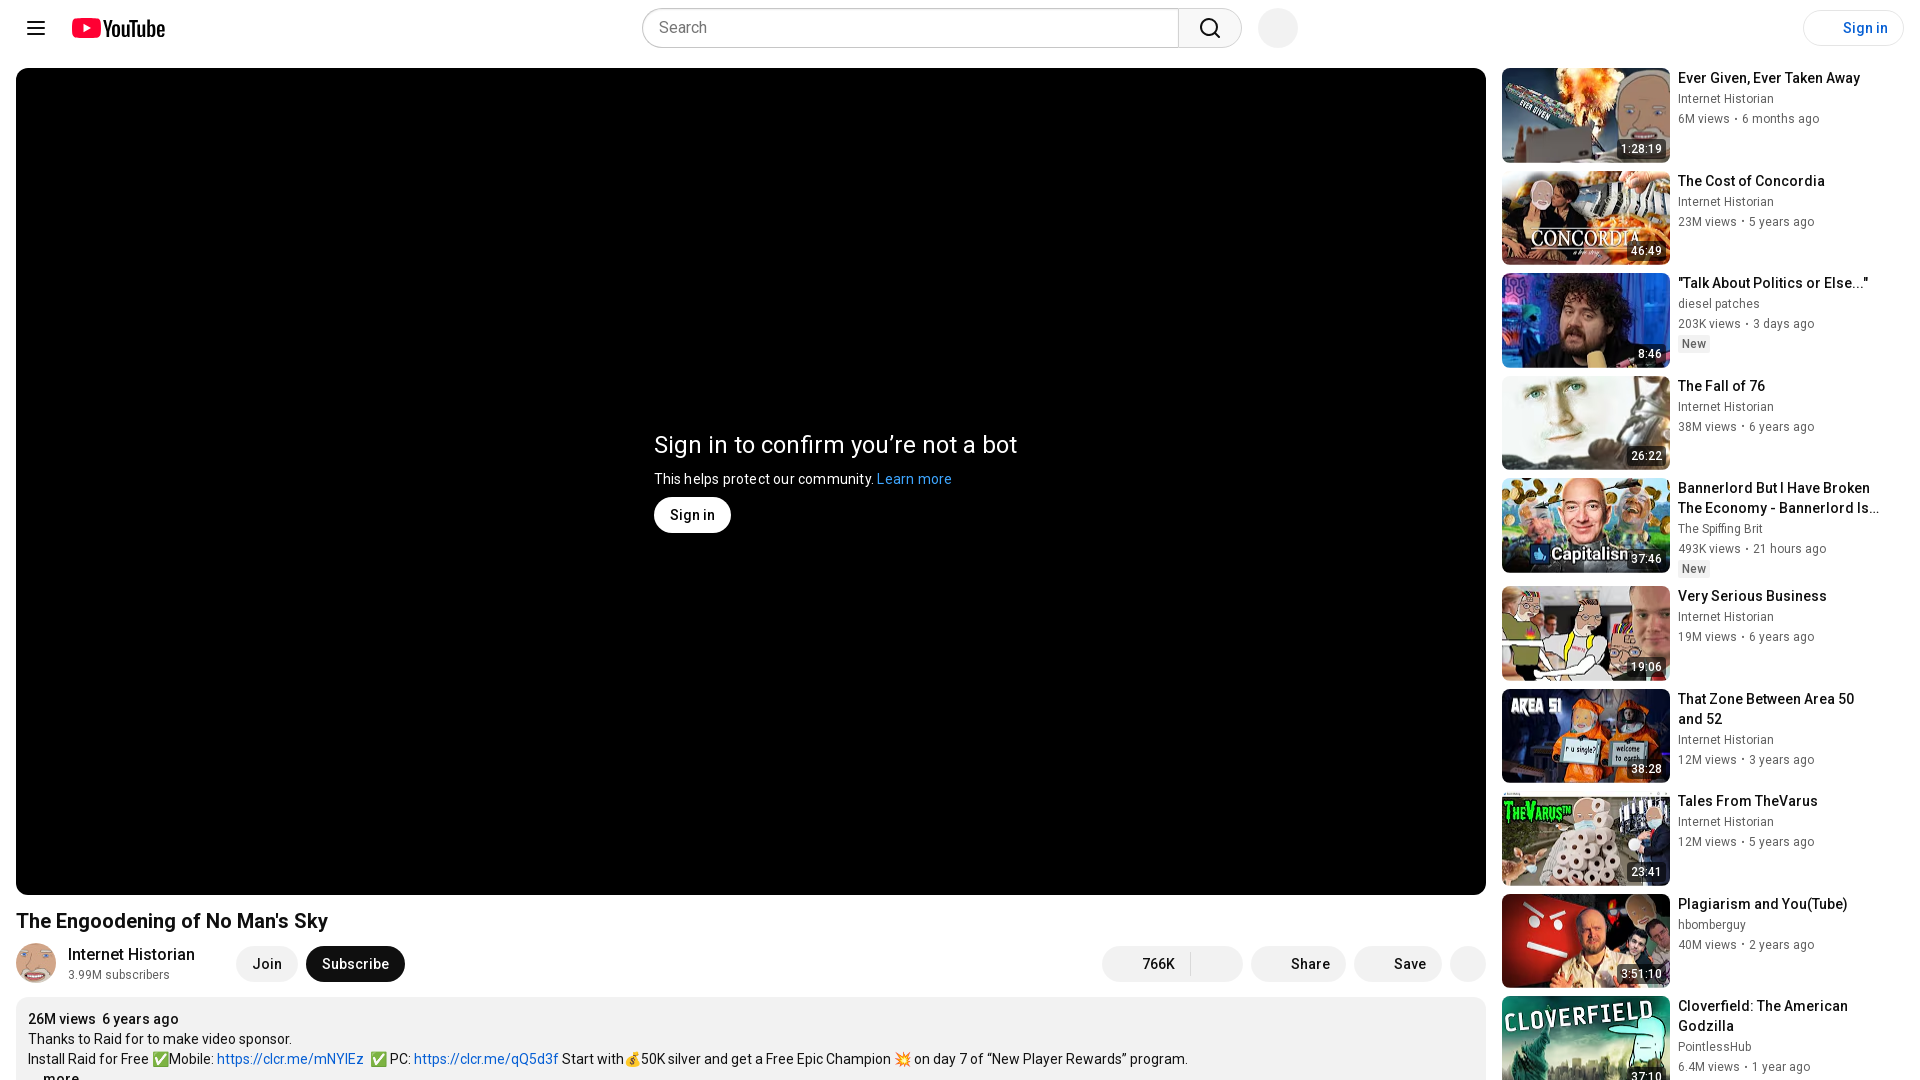

Scrolled to bottom of page
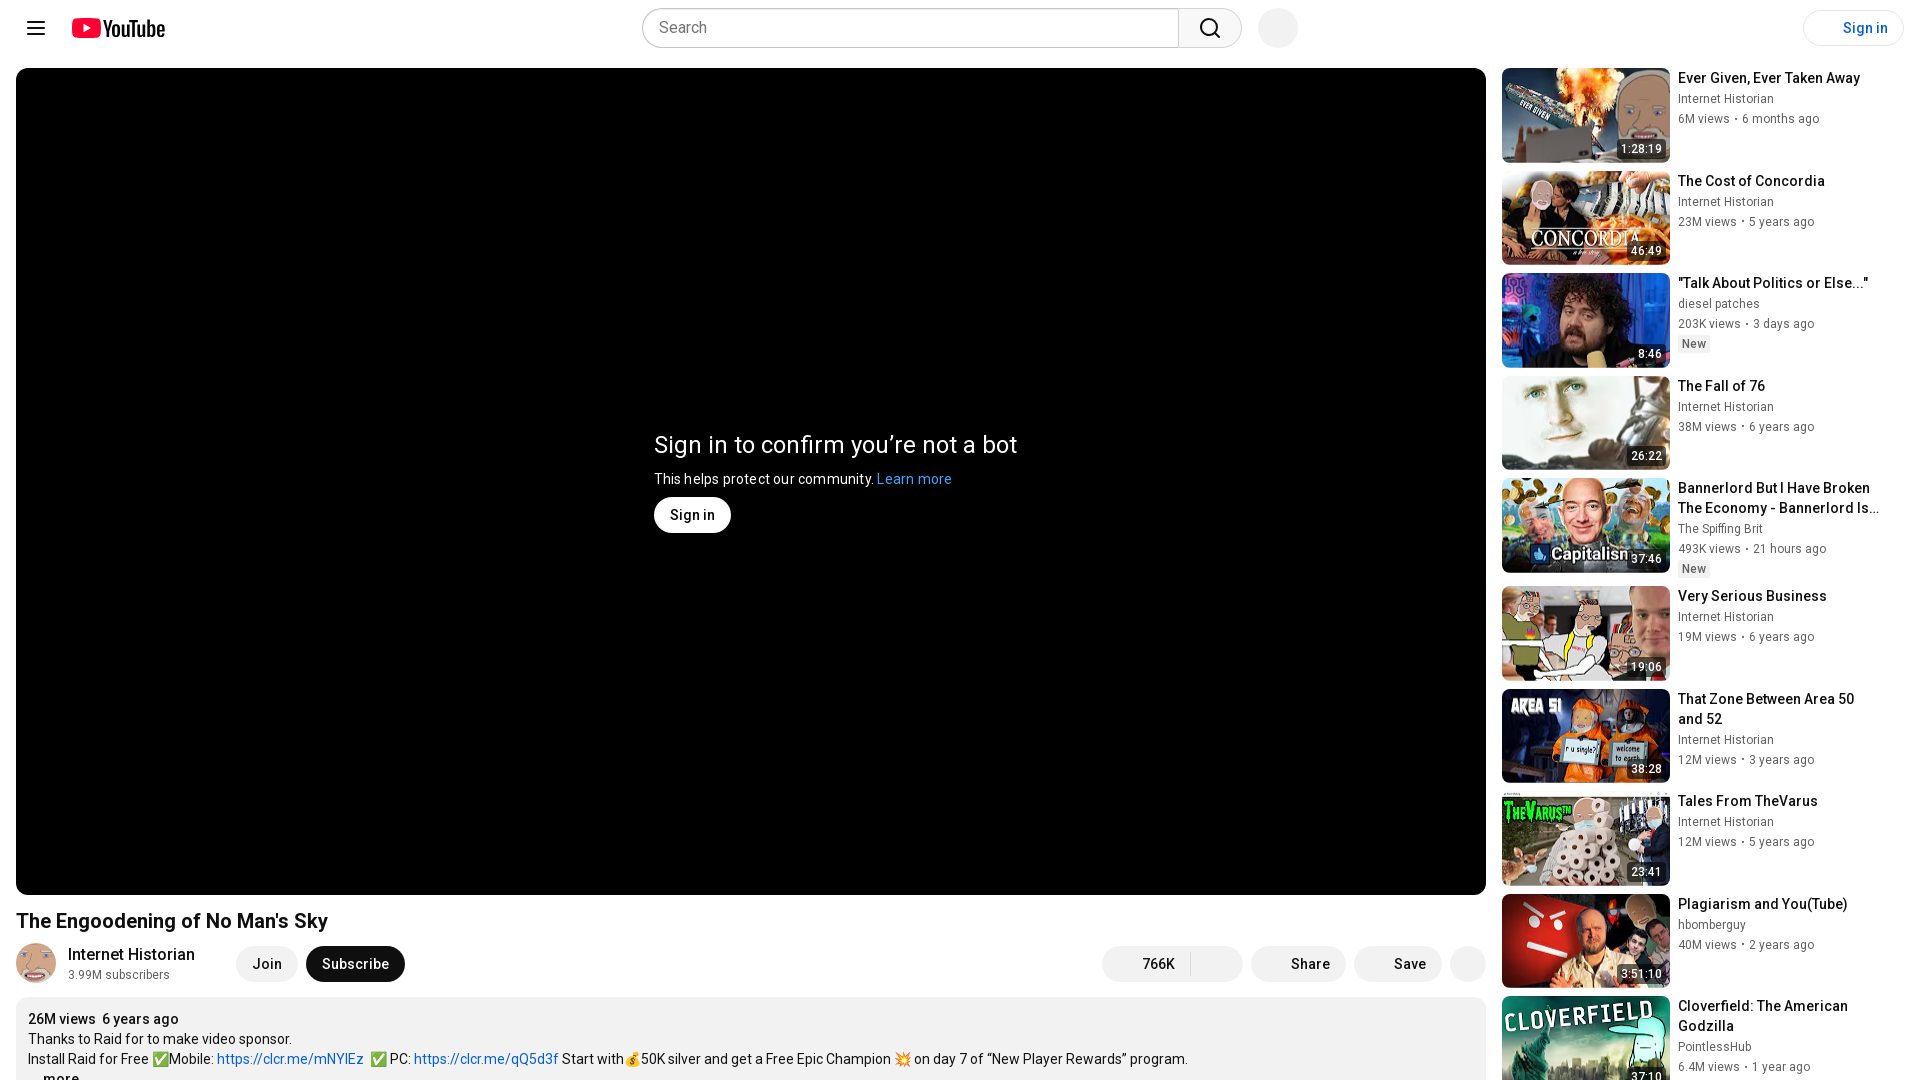

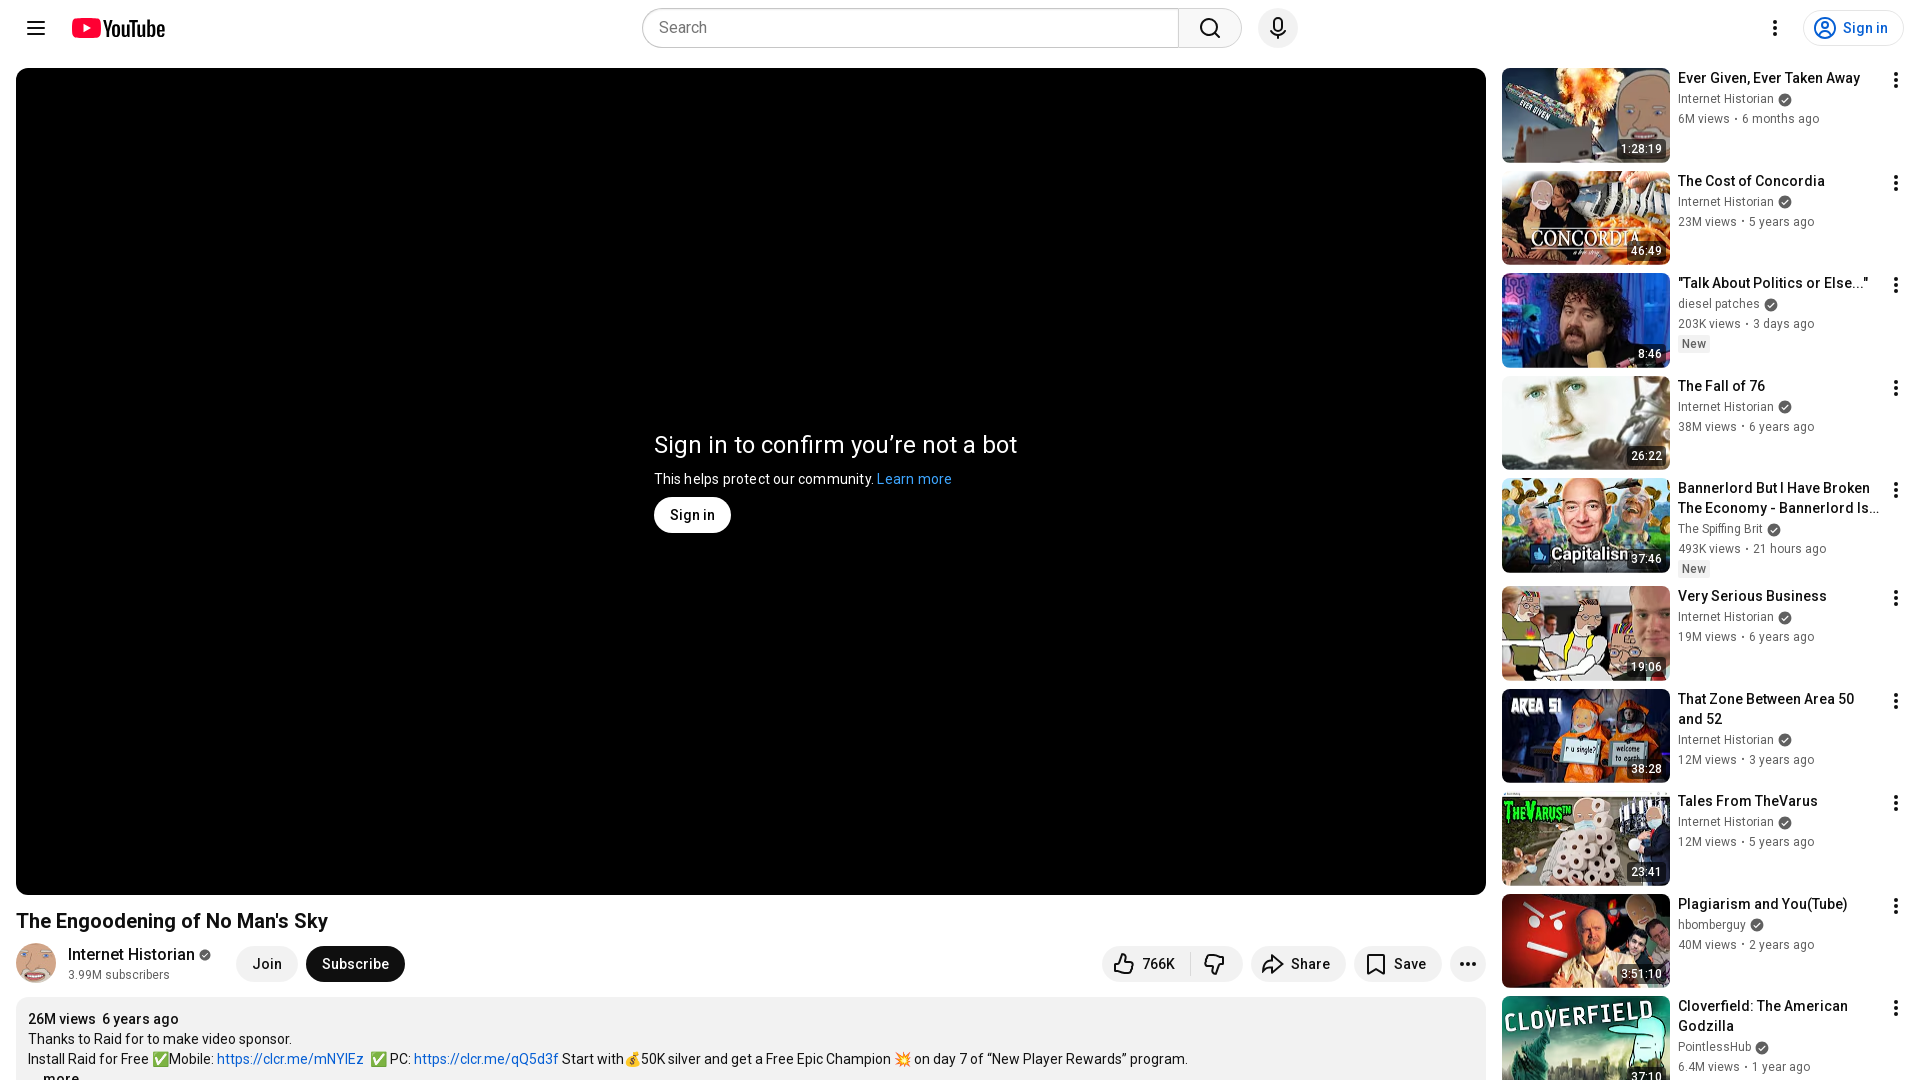